Tests DuckDuckGo search functionality by entering "Panda" in the search bar, clicking the search button, and verifying that search results appear

Starting URL: https://www.duckduckgo.com

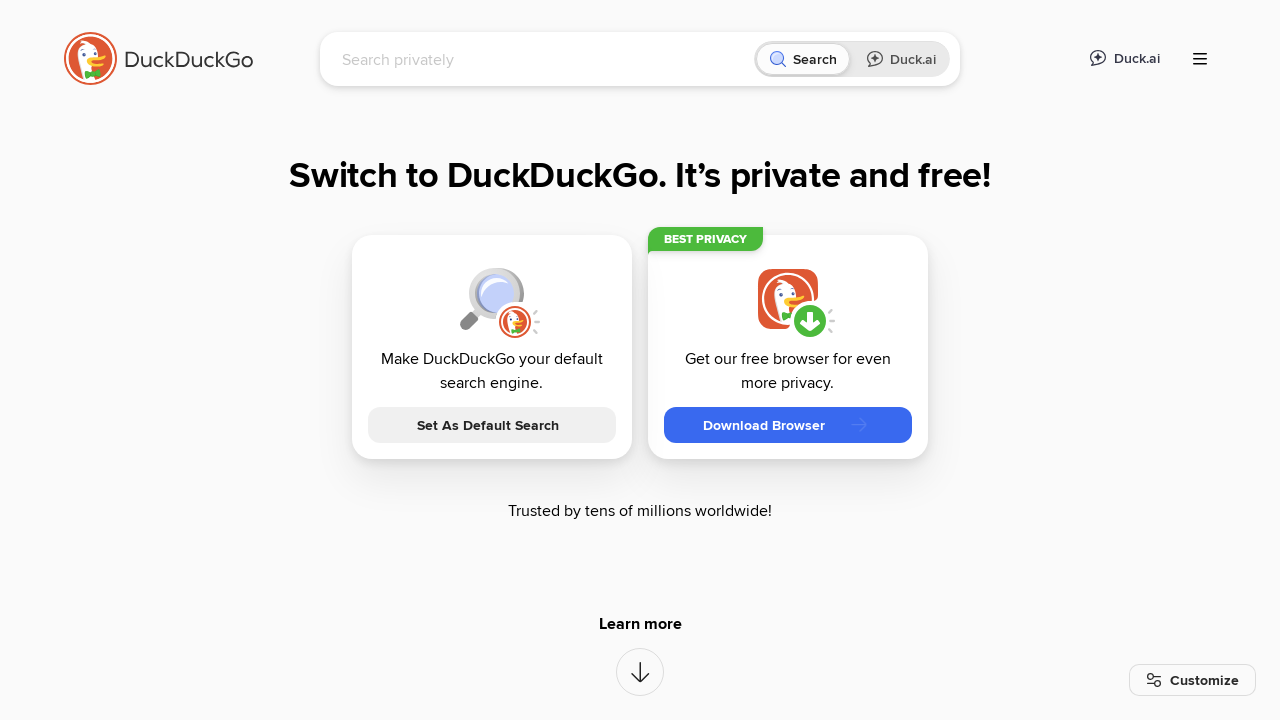

Search input field loaded
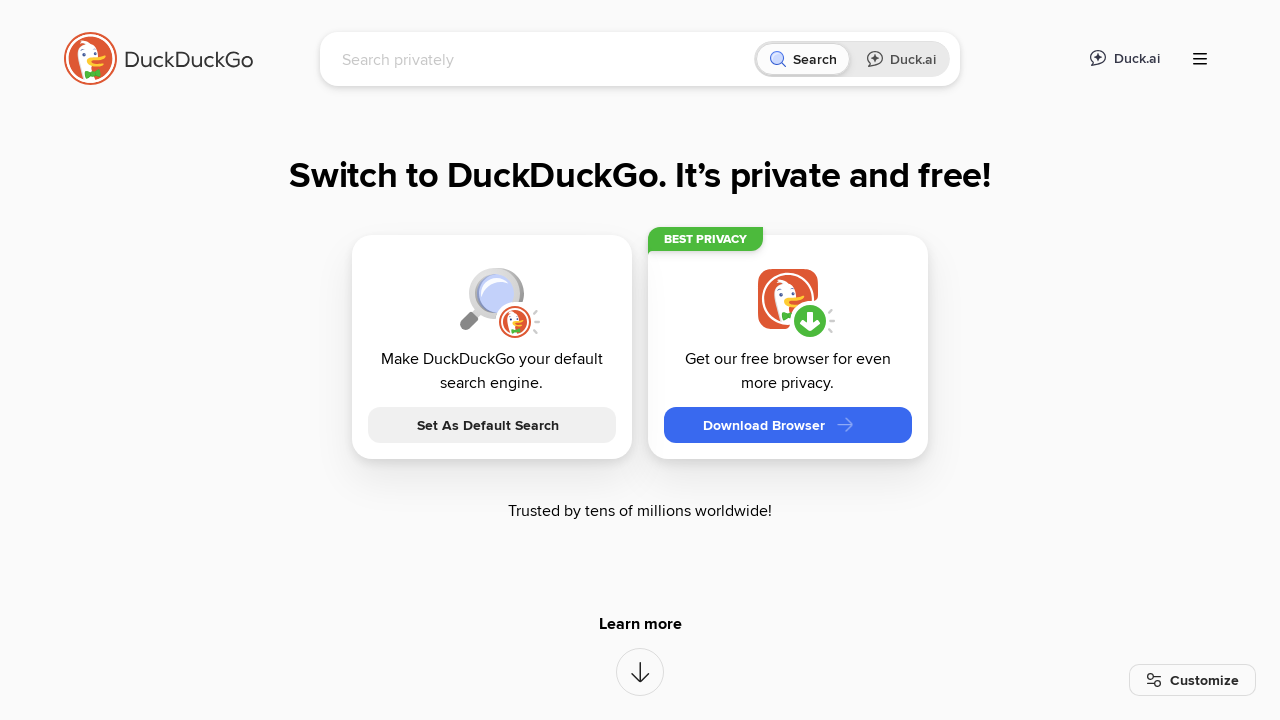

Entered 'Panda' in search bar on #searchbox_input
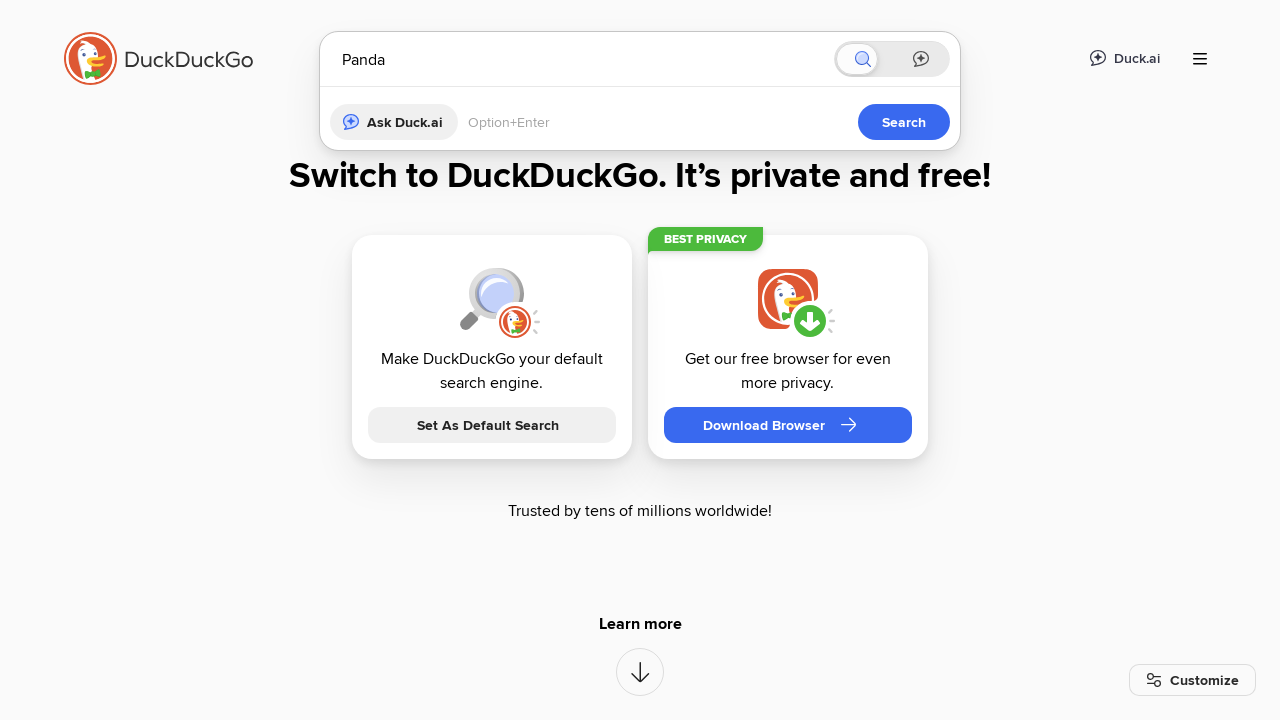

Clicked search button at (904, 422) on button[type='submit']
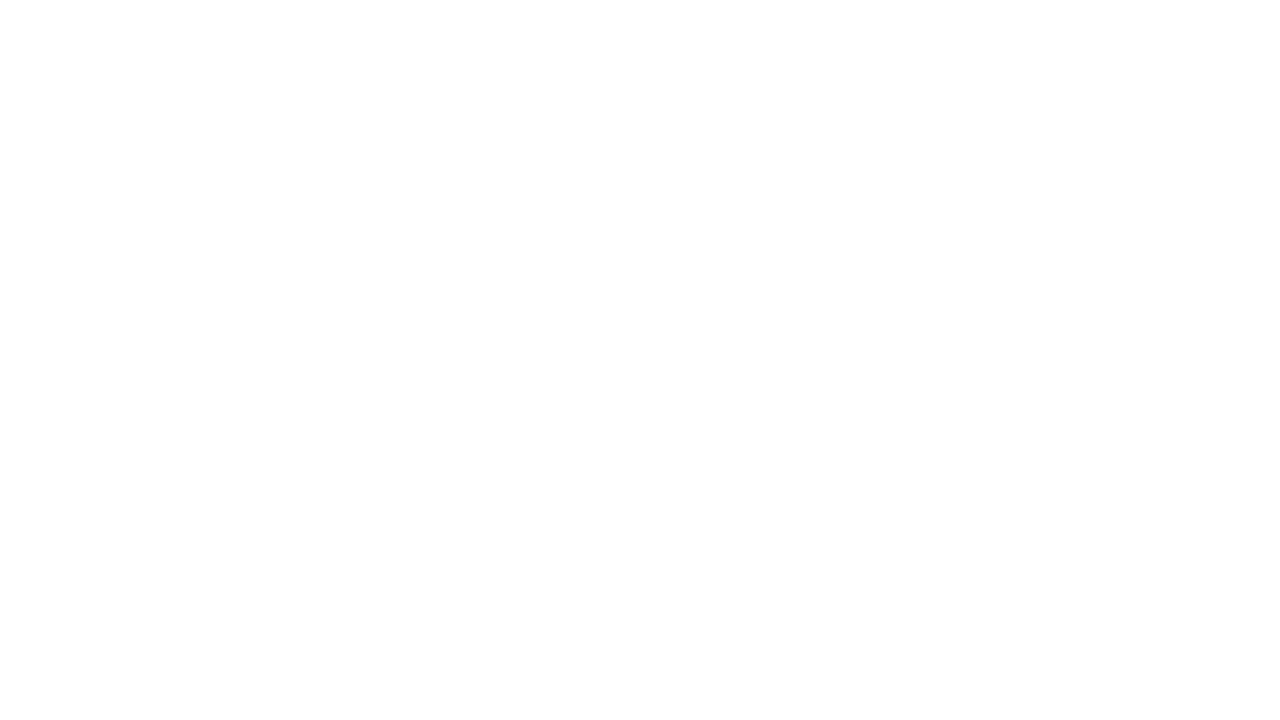

Search results loaded and page title contains 'Panda'
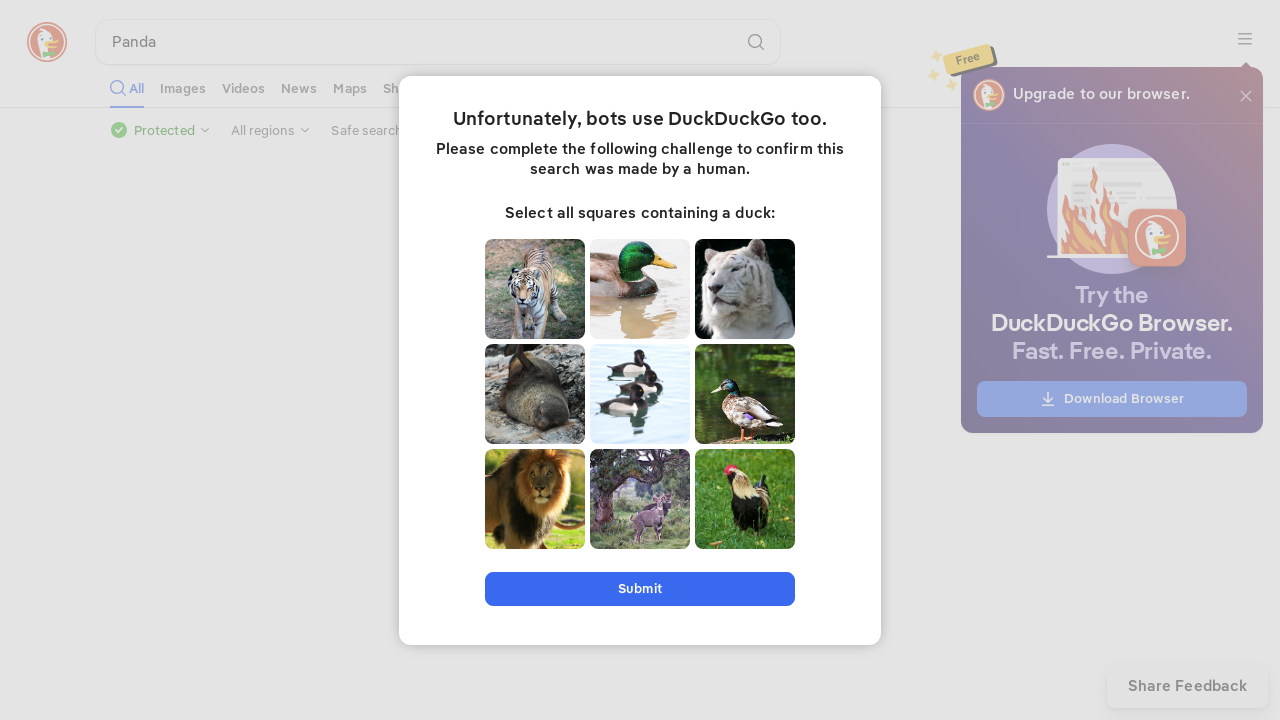

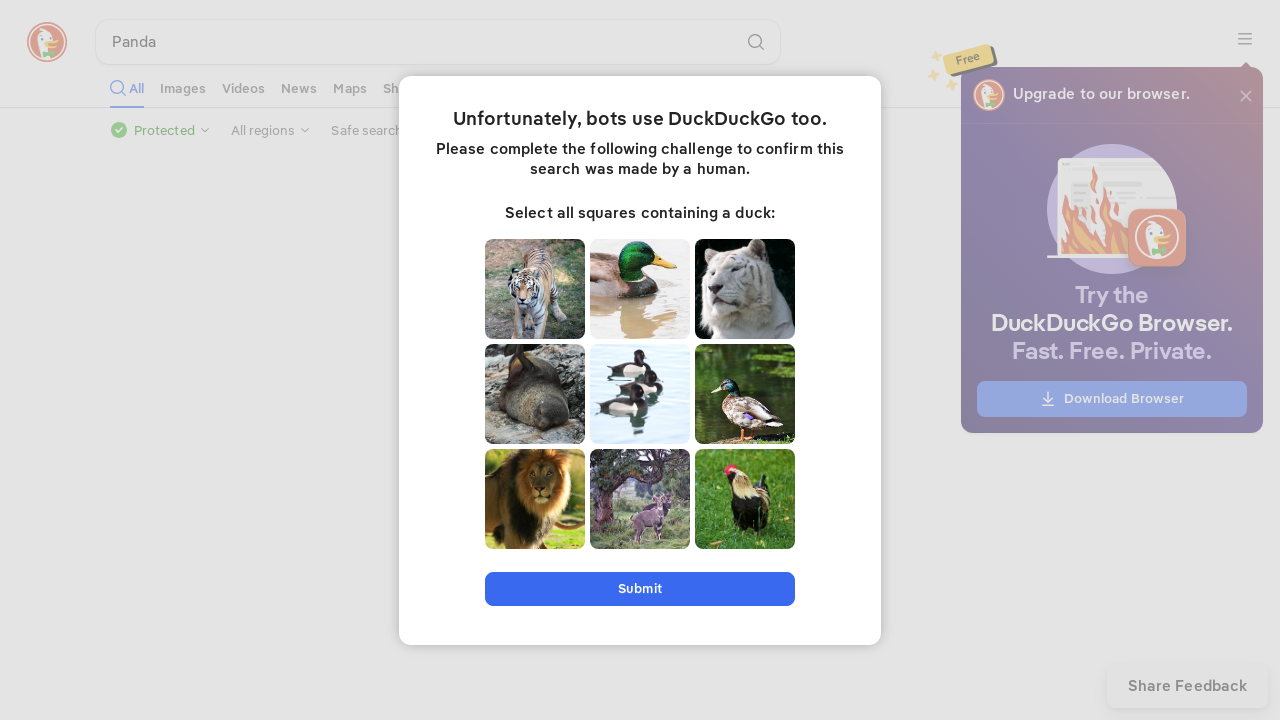